Tests marking all todo items as completed using the toggle-all checkbox

Starting URL: https://demo.playwright.dev/todomvc

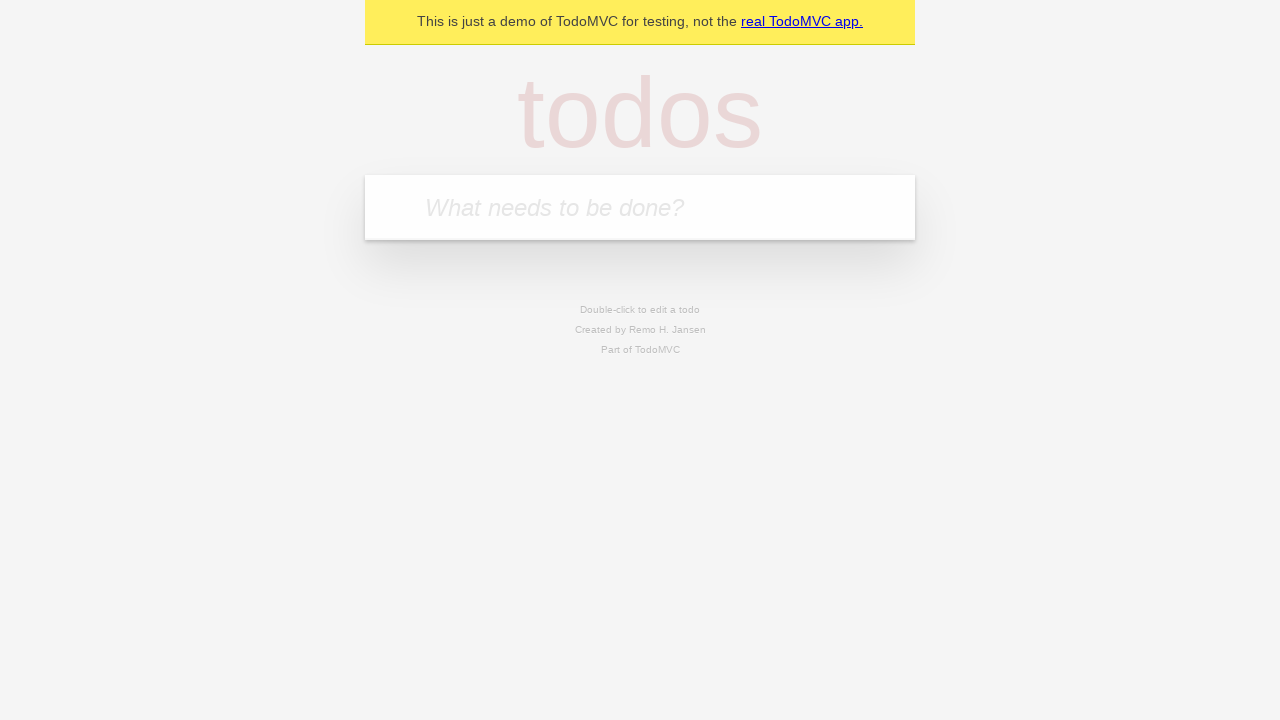

Filled new todo field with 'Book doctor appointment' on .new-todo
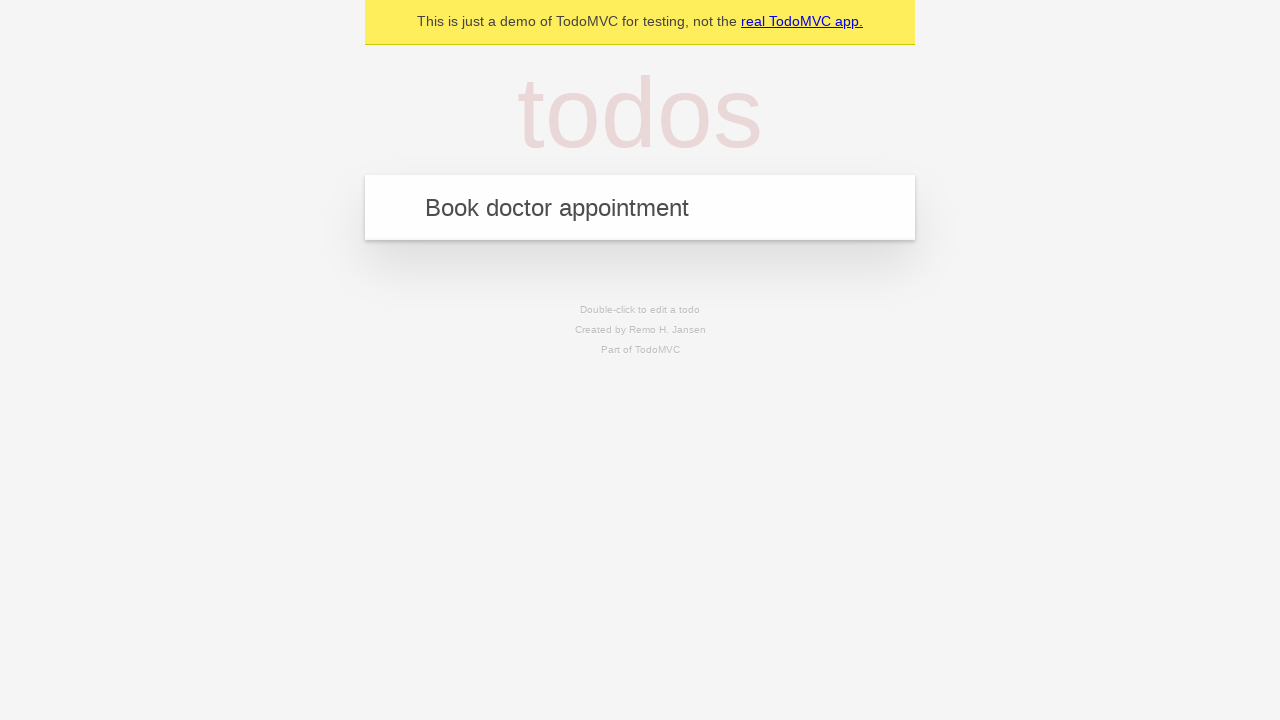

Pressed Enter to create todo item 'Book doctor appointment' on .new-todo
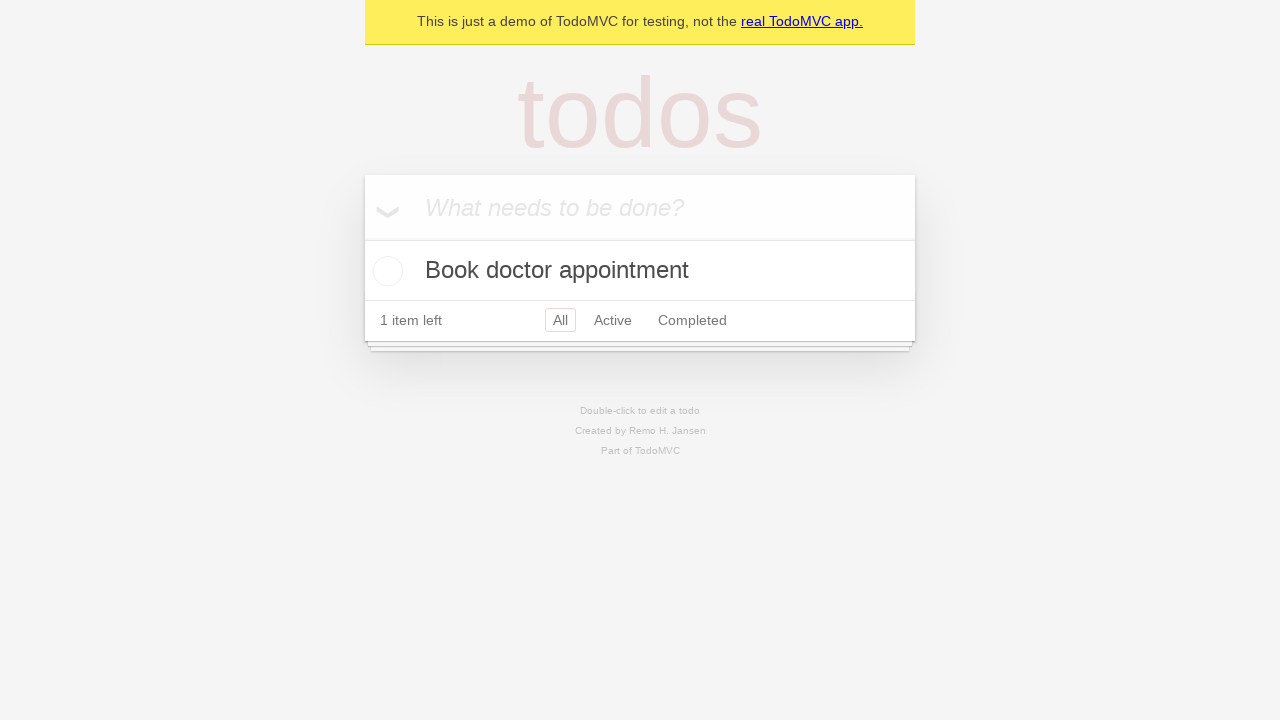

Filled new todo field with 'Buy birthday gift for Mom' on .new-todo
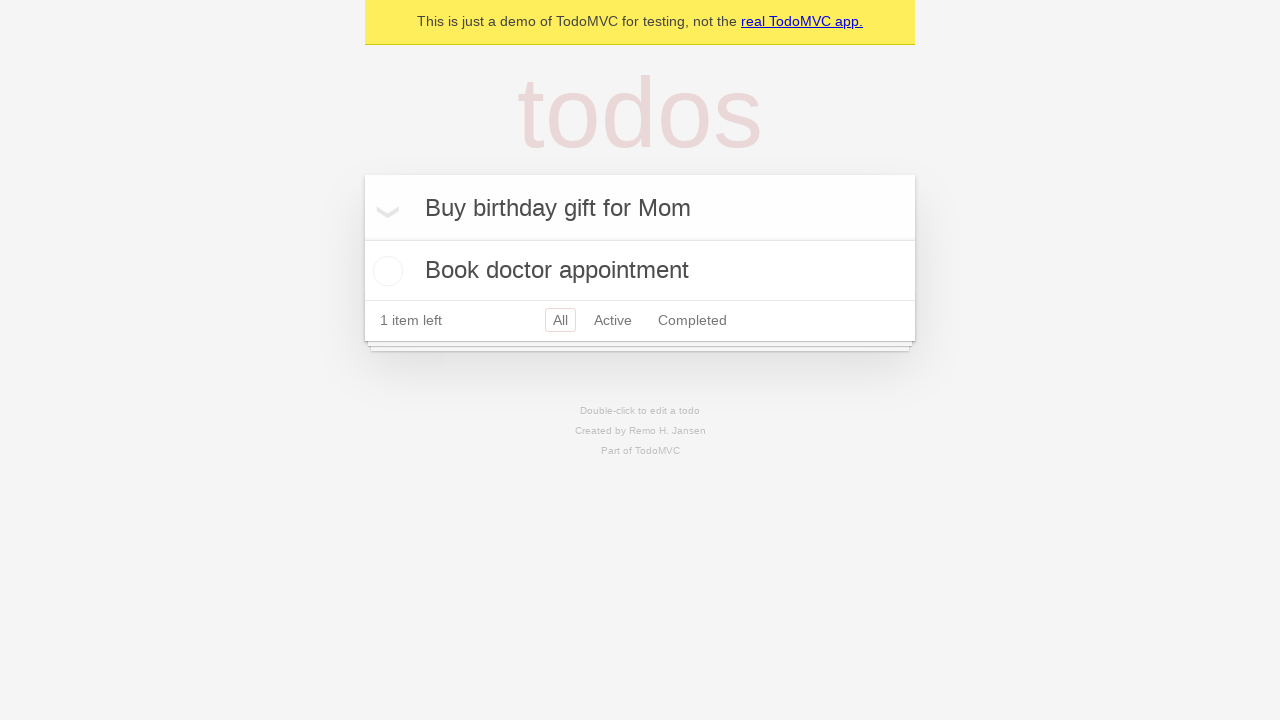

Pressed Enter to create todo item 'Buy birthday gift for Mom' on .new-todo
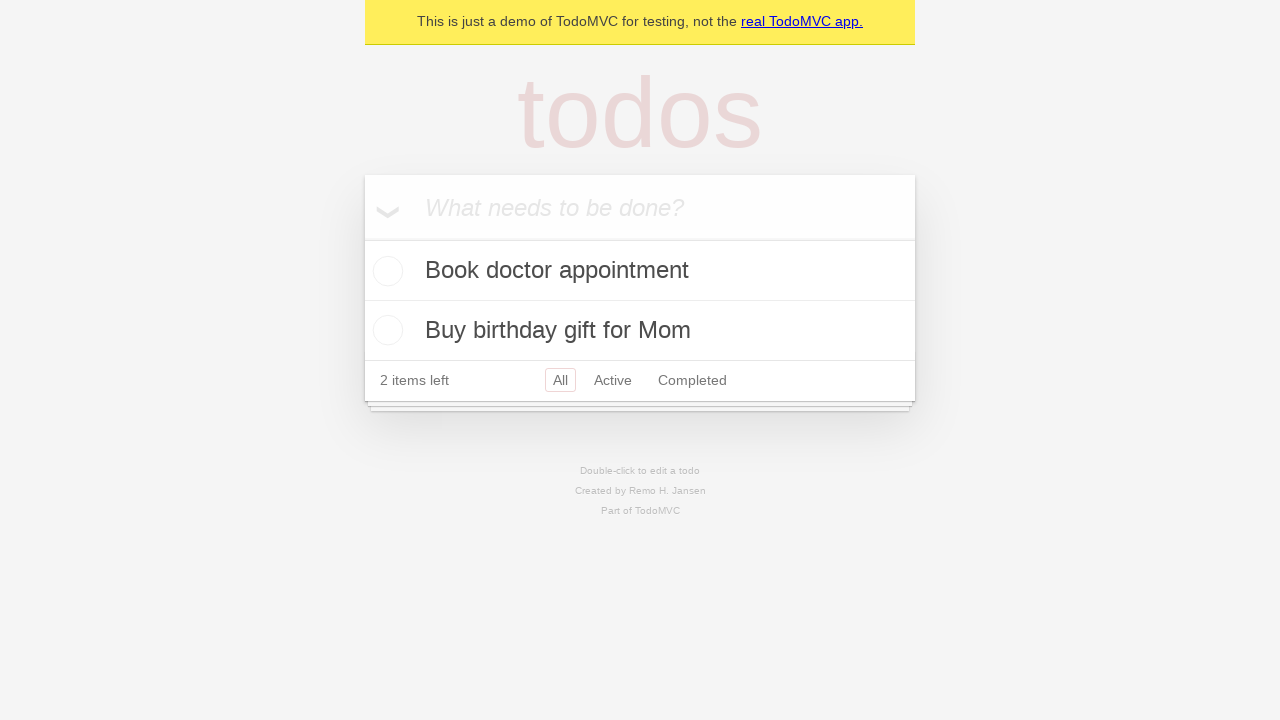

Filled new todo field with 'Find place for vacation' on .new-todo
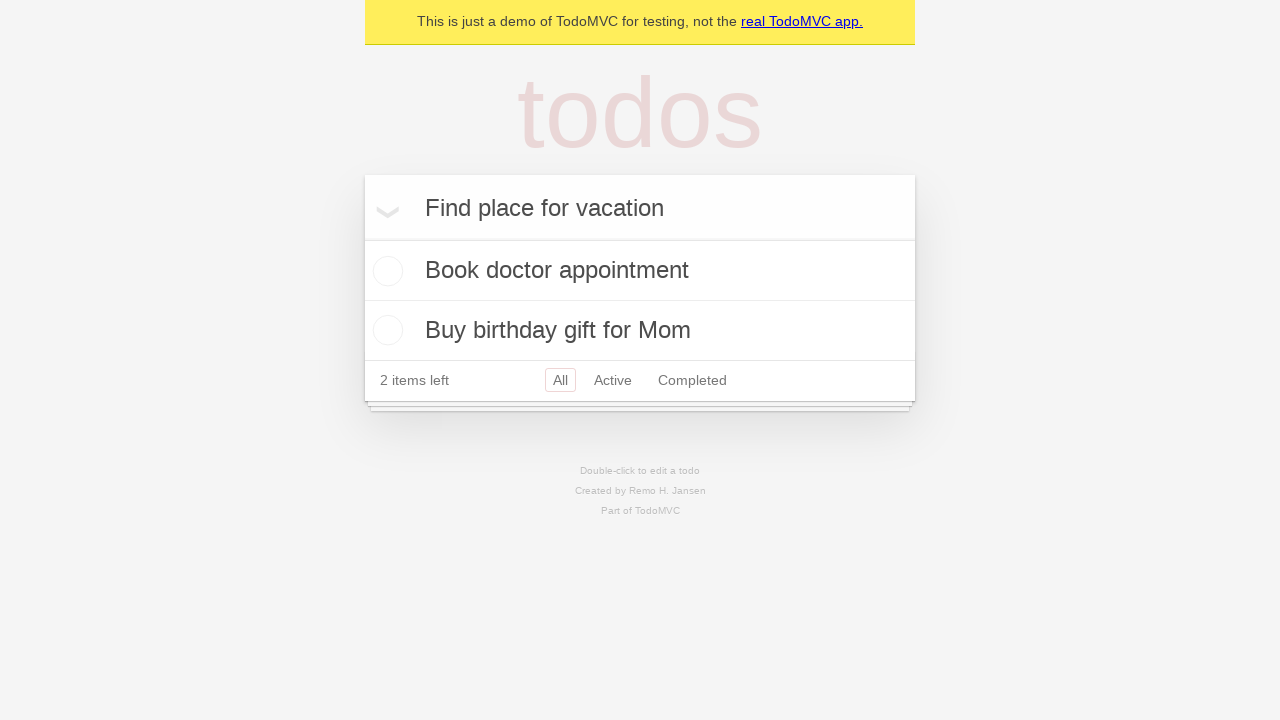

Pressed Enter to create todo item 'Find place for vacation' on .new-todo
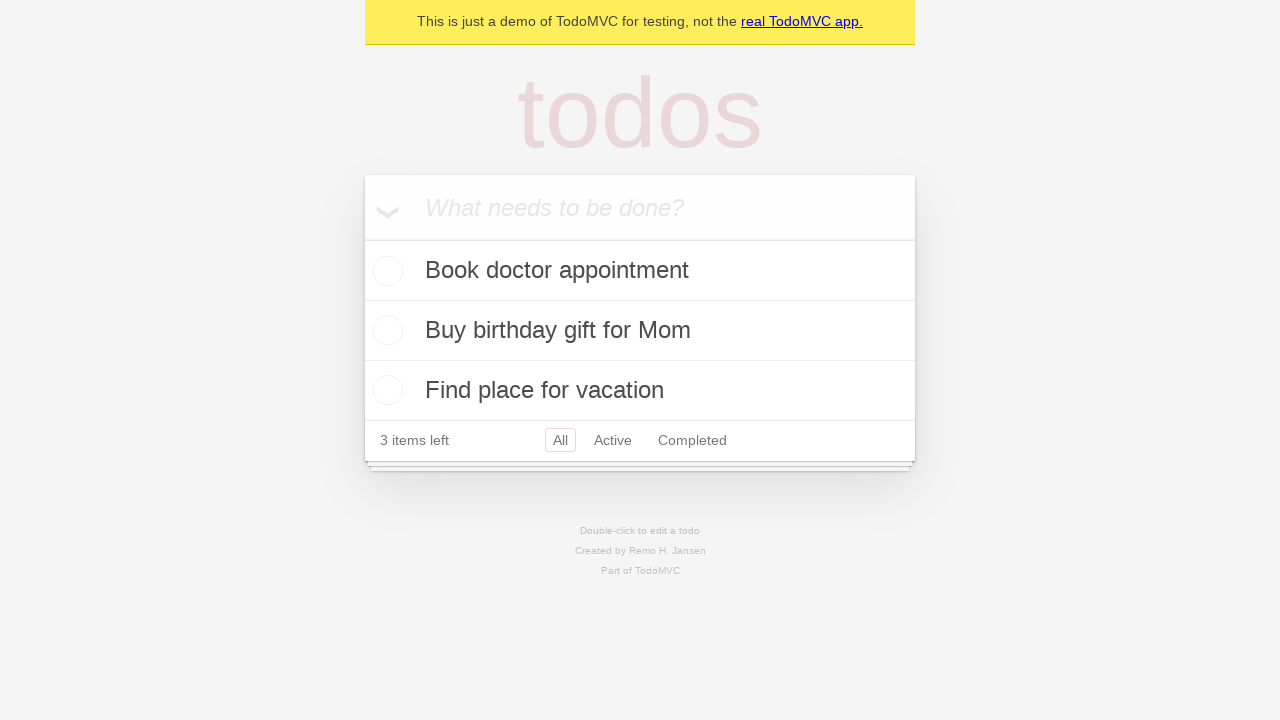

Clicked toggle-all checkbox to mark all items as completed at (362, 238) on .toggle-all
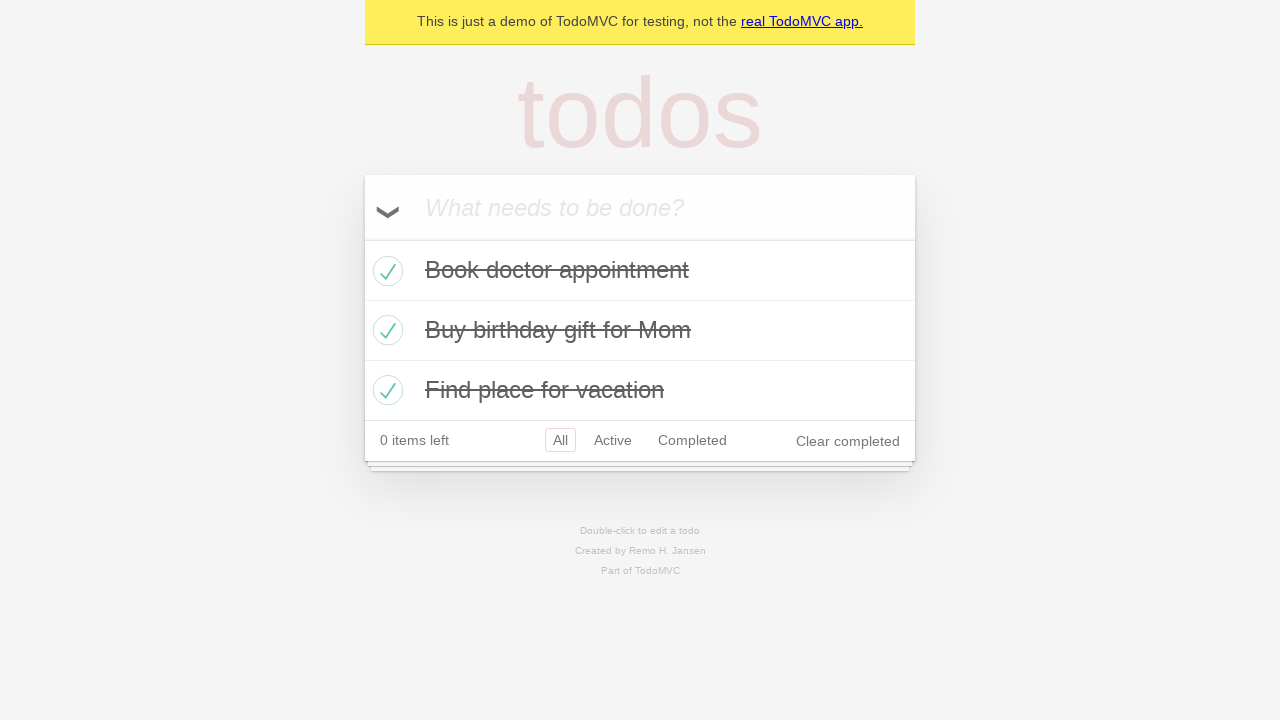

Verified todo item 1 has 'completed' class
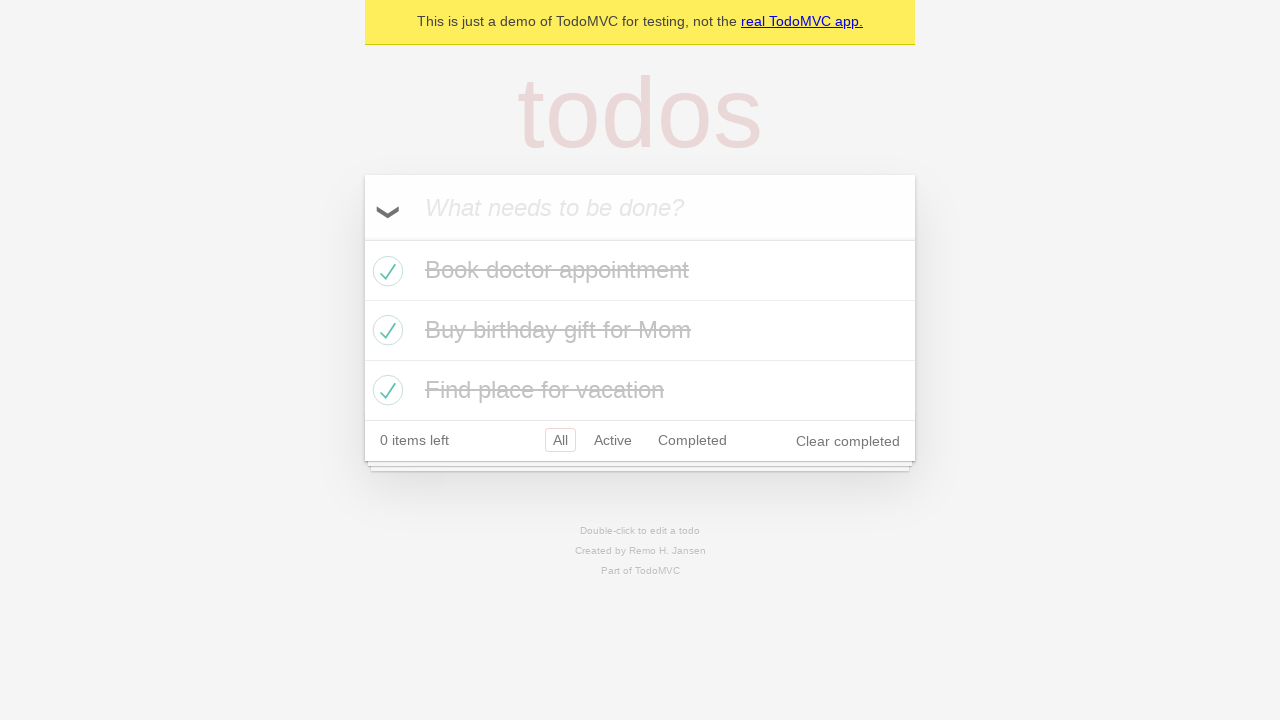

Verified todo item 2 has 'completed' class
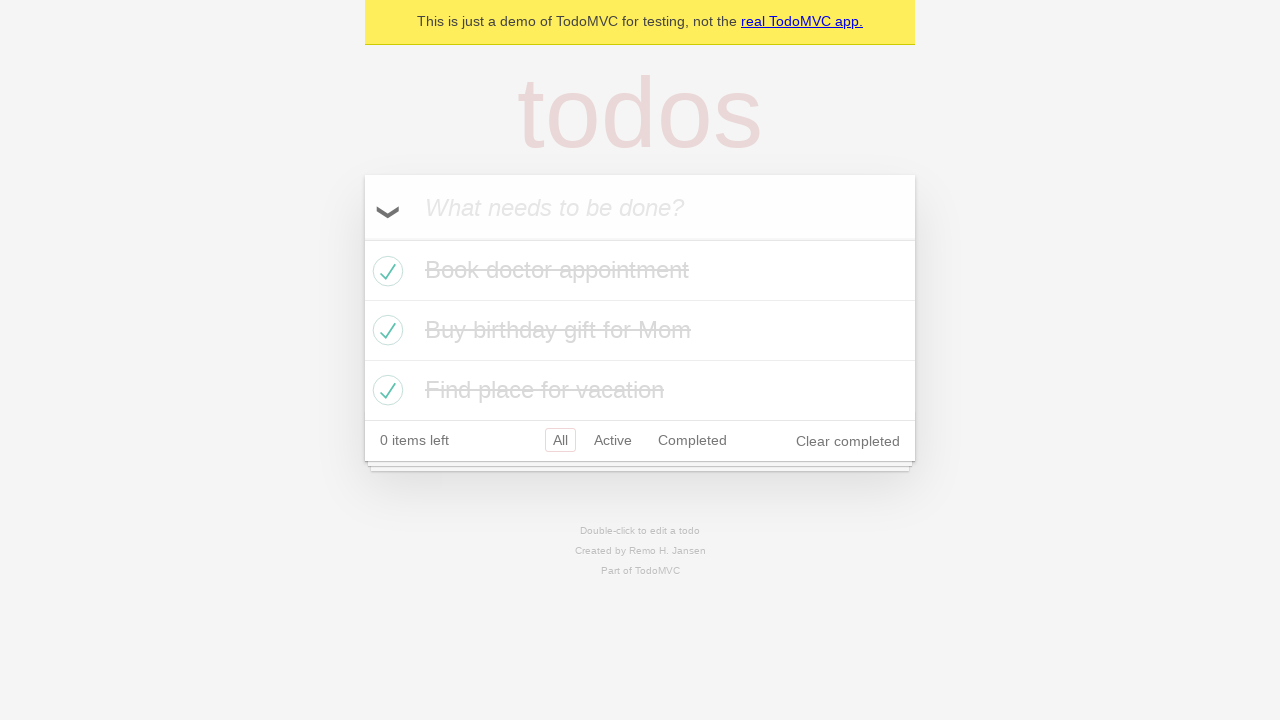

Verified todo item 3 has 'completed' class
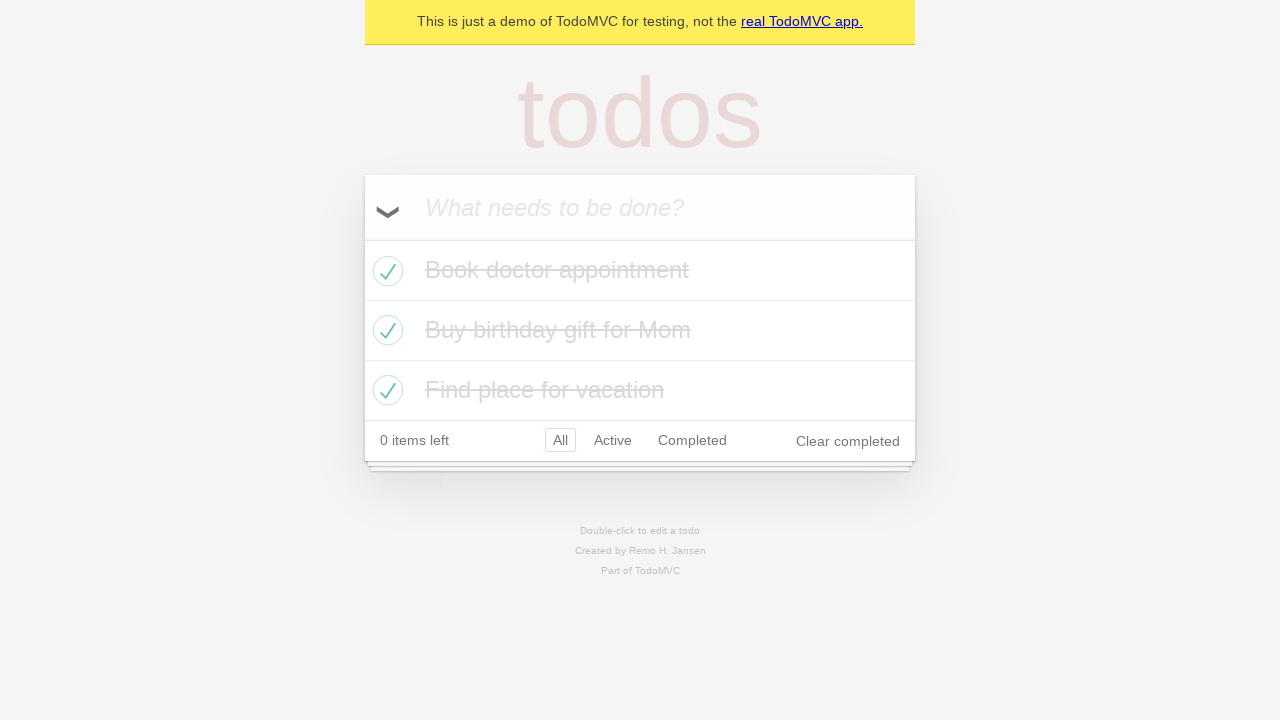

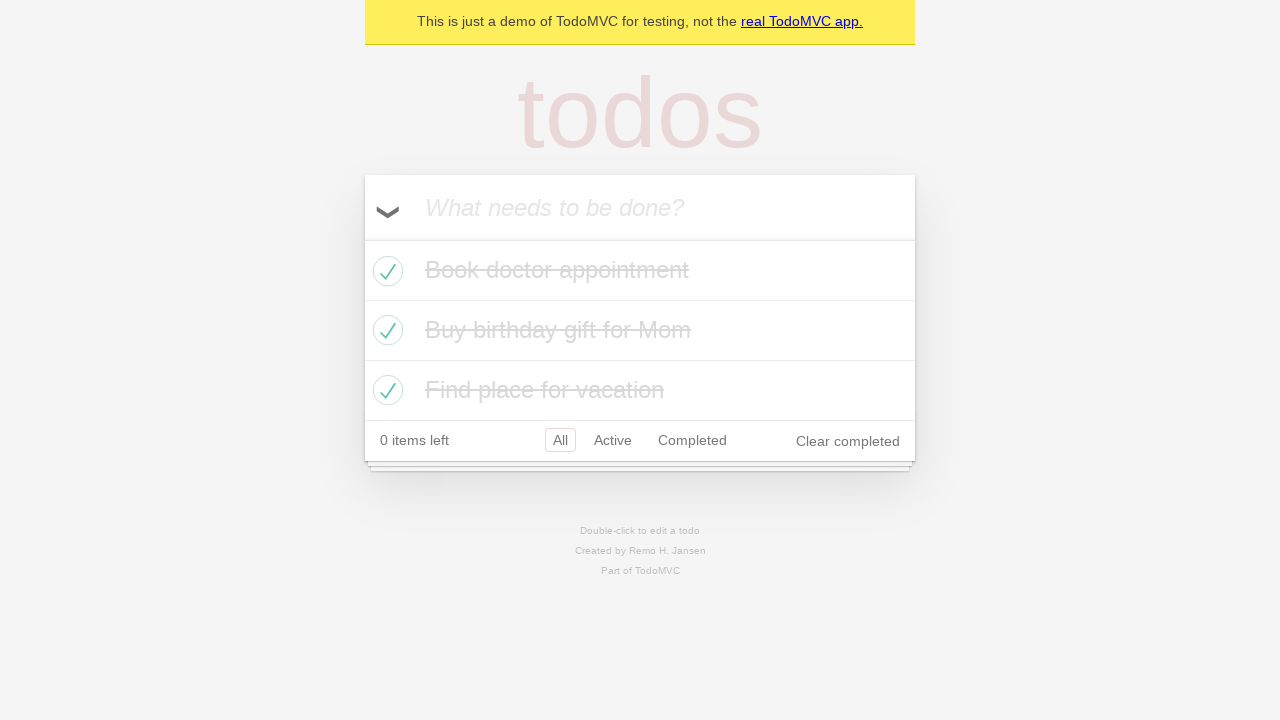